Tests various form controls on a dropdown practice page including checkbox selection, radio button interaction, and passenger count selection using a dropdown counter

Starting URL: https://rahulshettyacademy.com/dropdownsPractise/

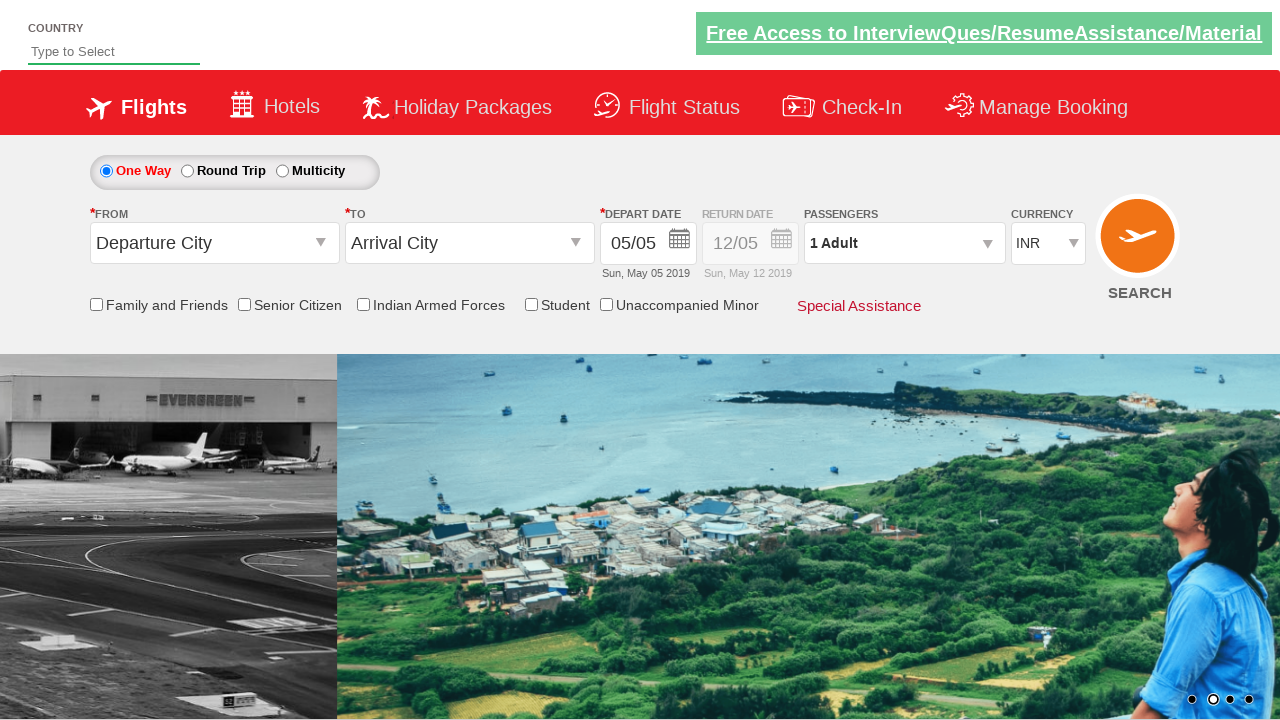

Checked initial state of 'Friends and Family' checkbox
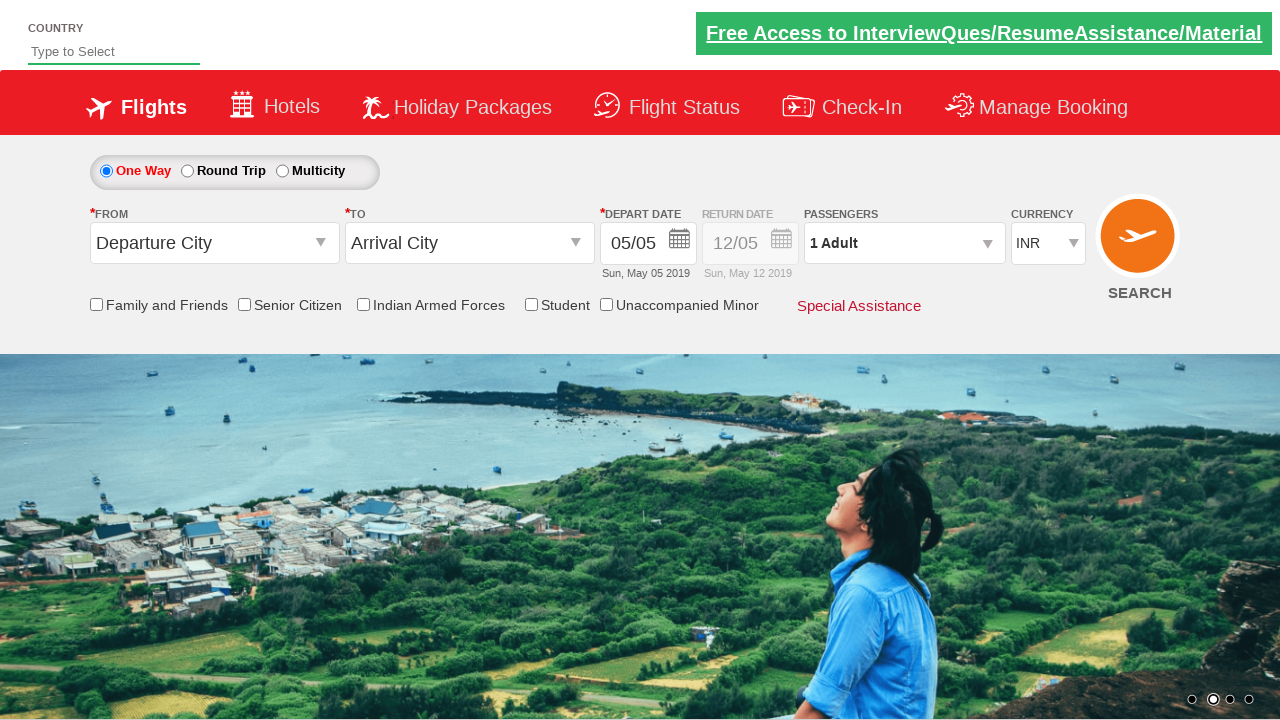

Verified 'Friends and Family' checkbox is initially unchecked
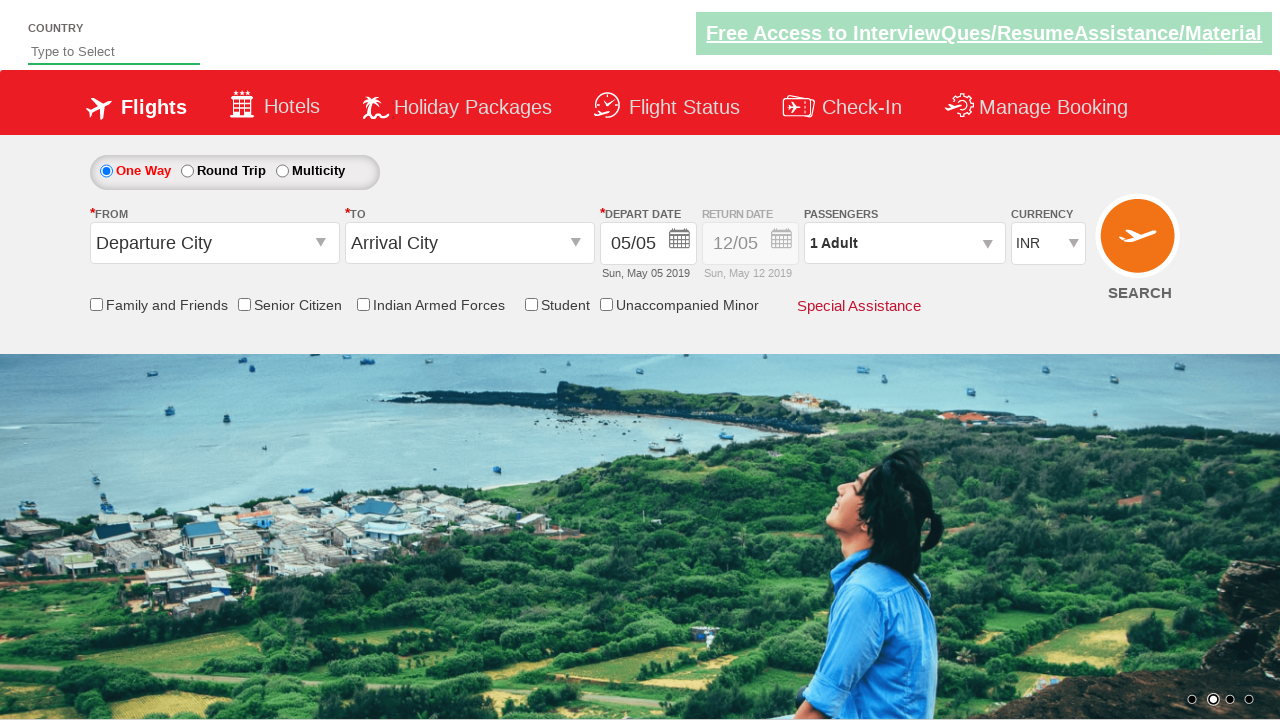

Clicked 'Friends and Family' checkbox at (96, 304) on input[id*='friendsandfamily']
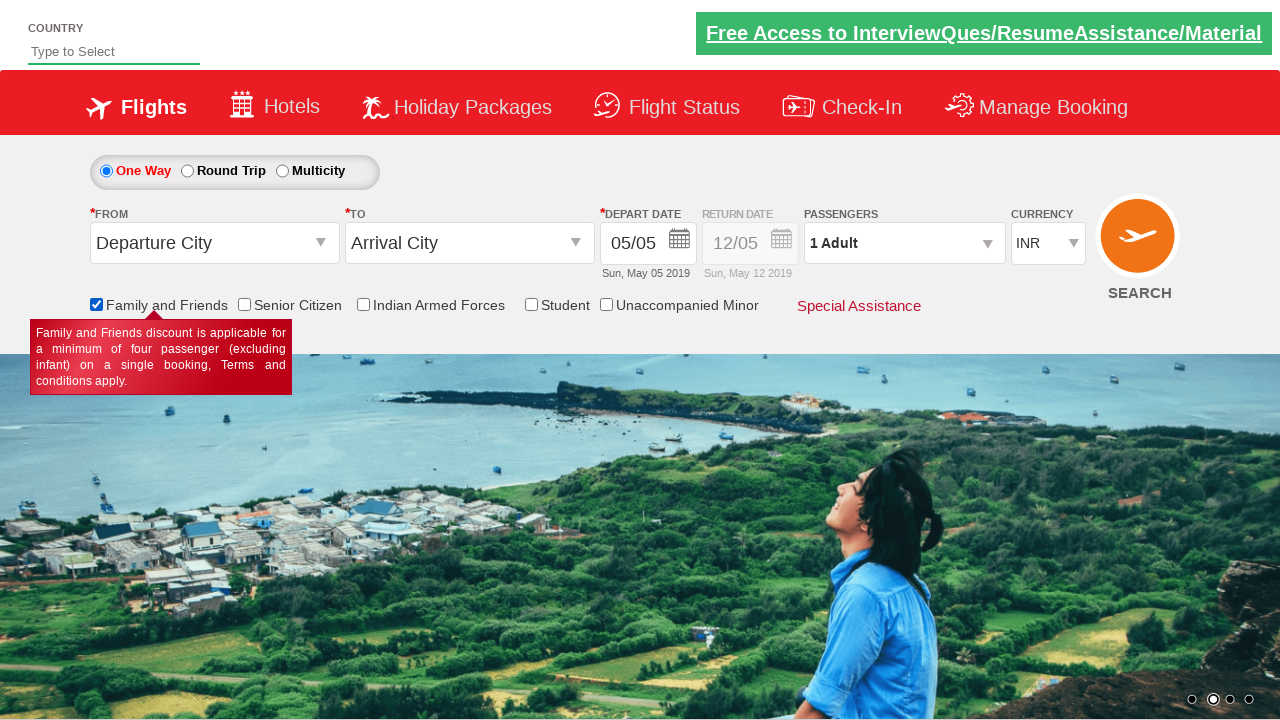

Verified 'Friends and Family' checkbox is now checked
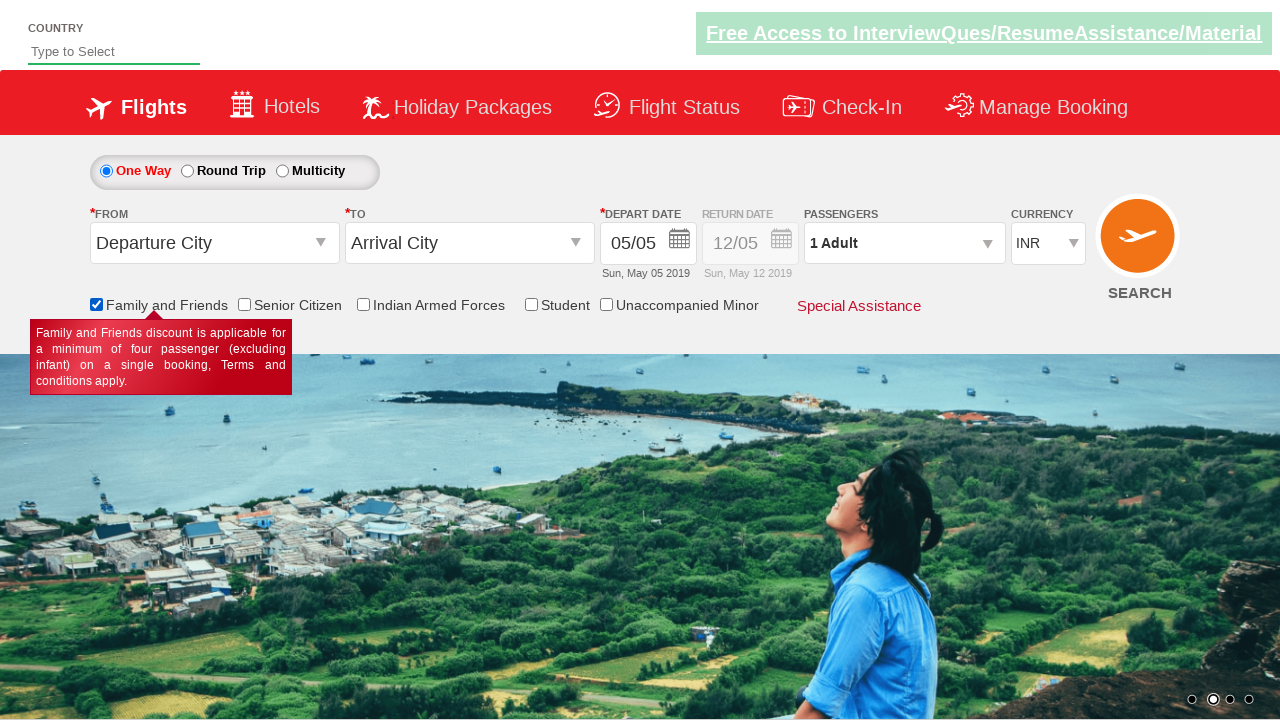

Retrieved initial style attribute of return date calendar div
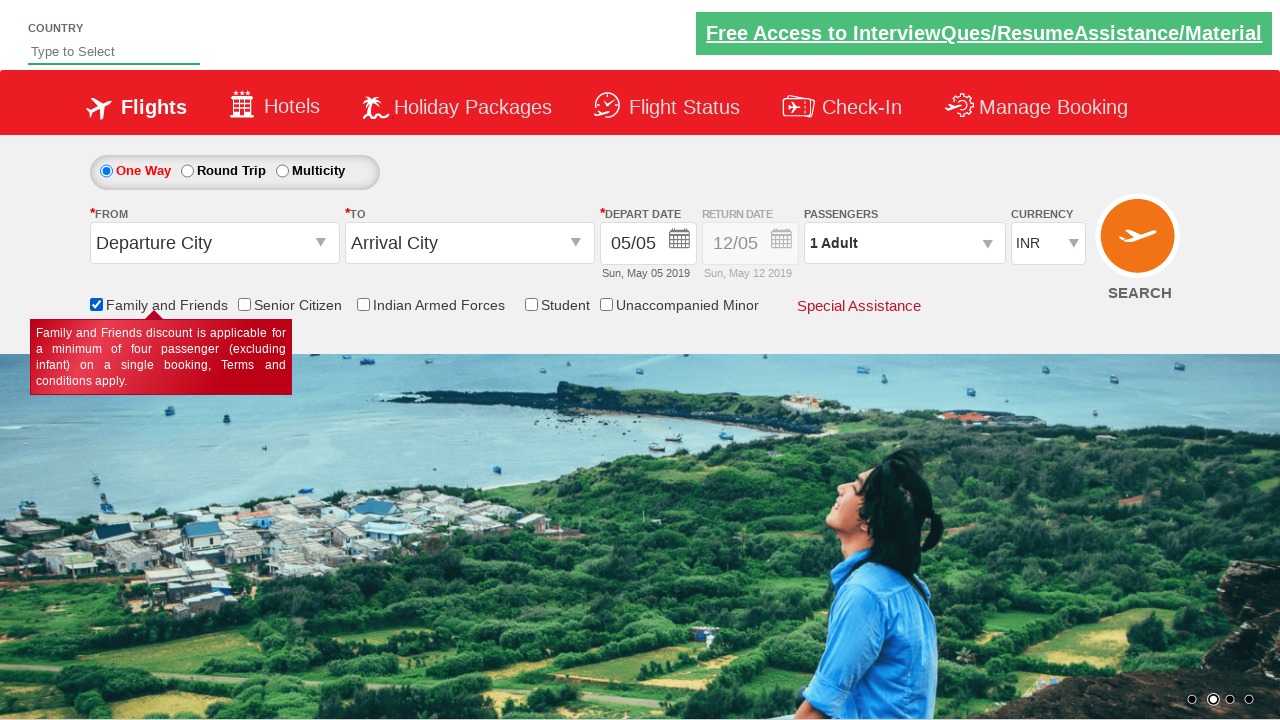

Clicked round trip radio button at (187, 171) on #ctl00_mainContent_rbtnl_Trip_1
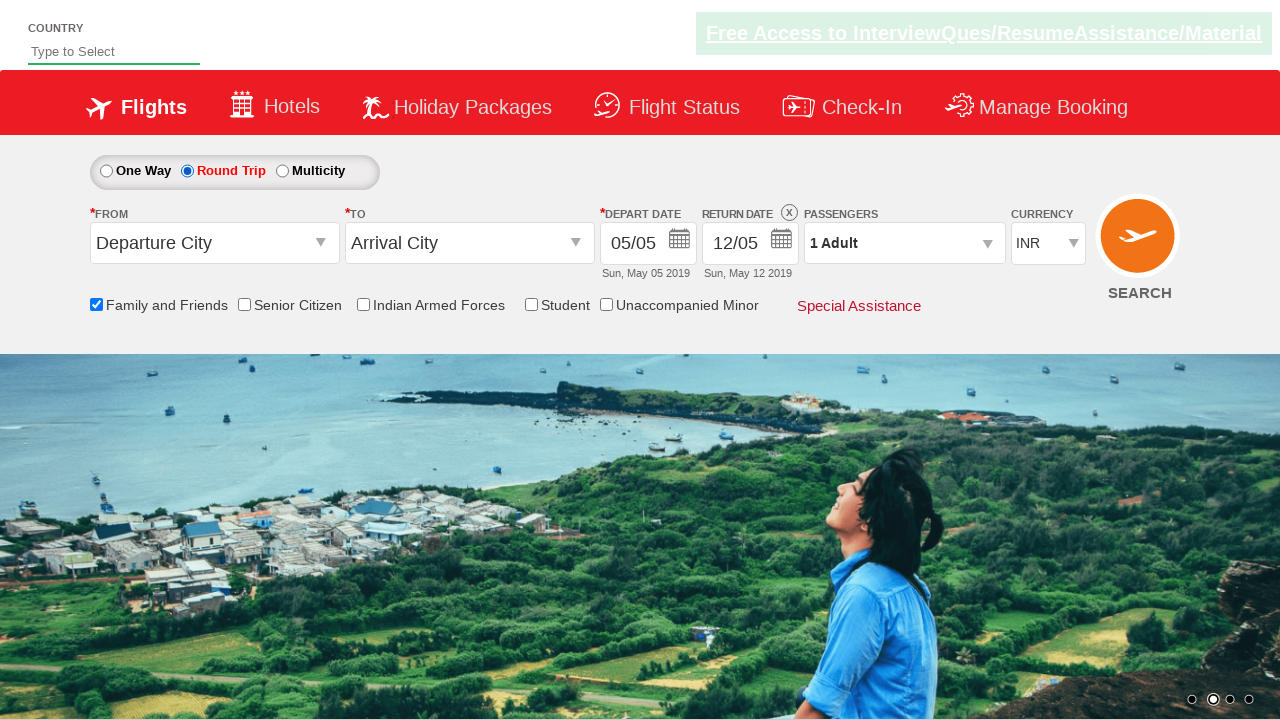

Retrieved updated style attribute of return date calendar div
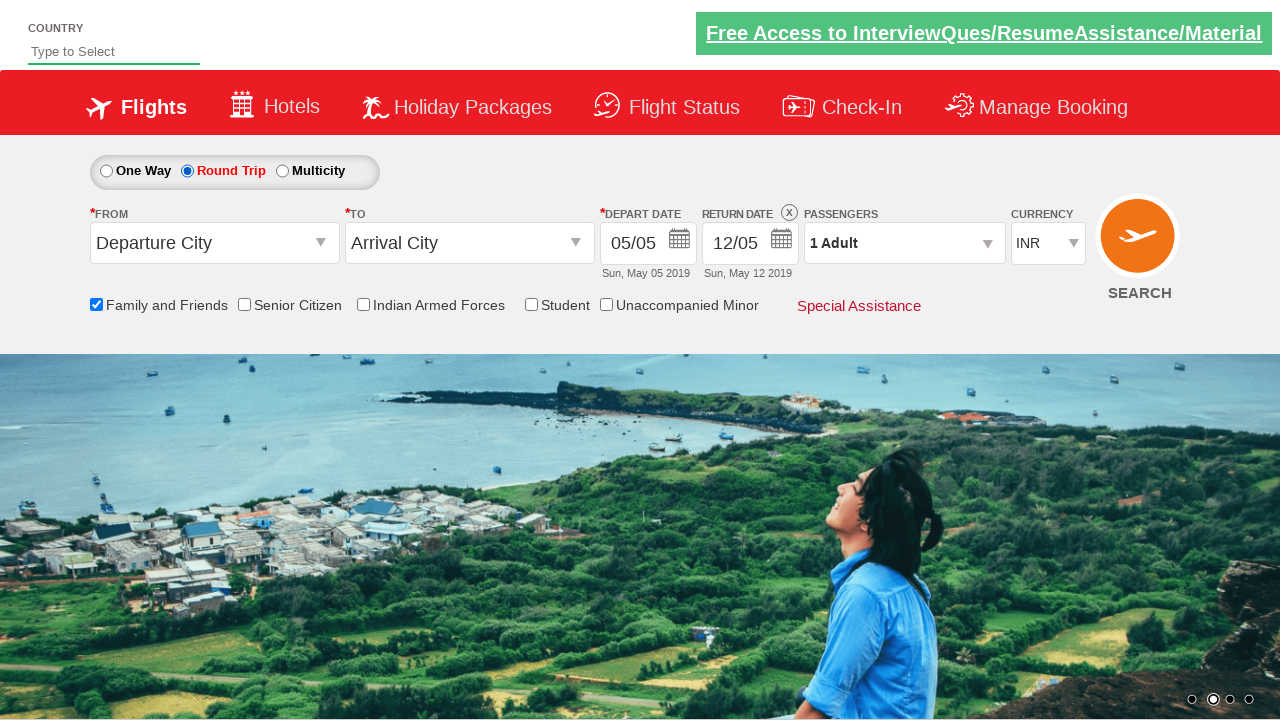

Verified return date calendar is enabled after round trip selection
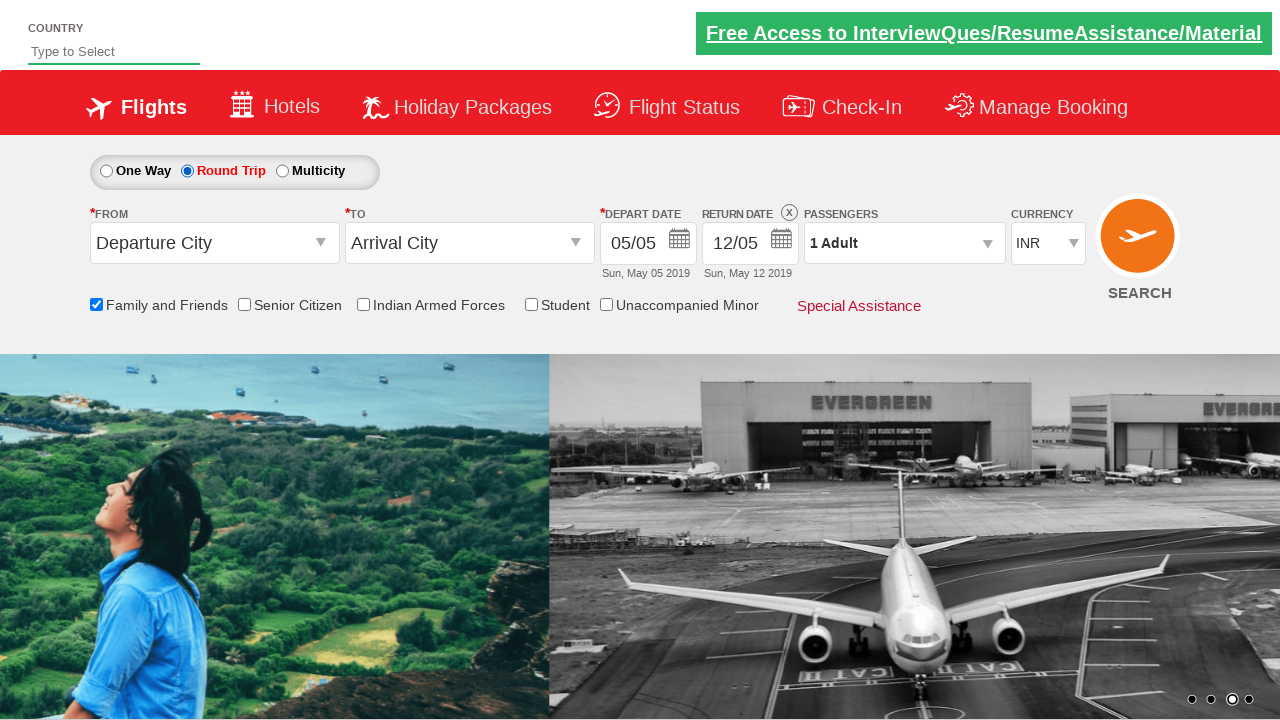

Counted total checkboxes on page: 6
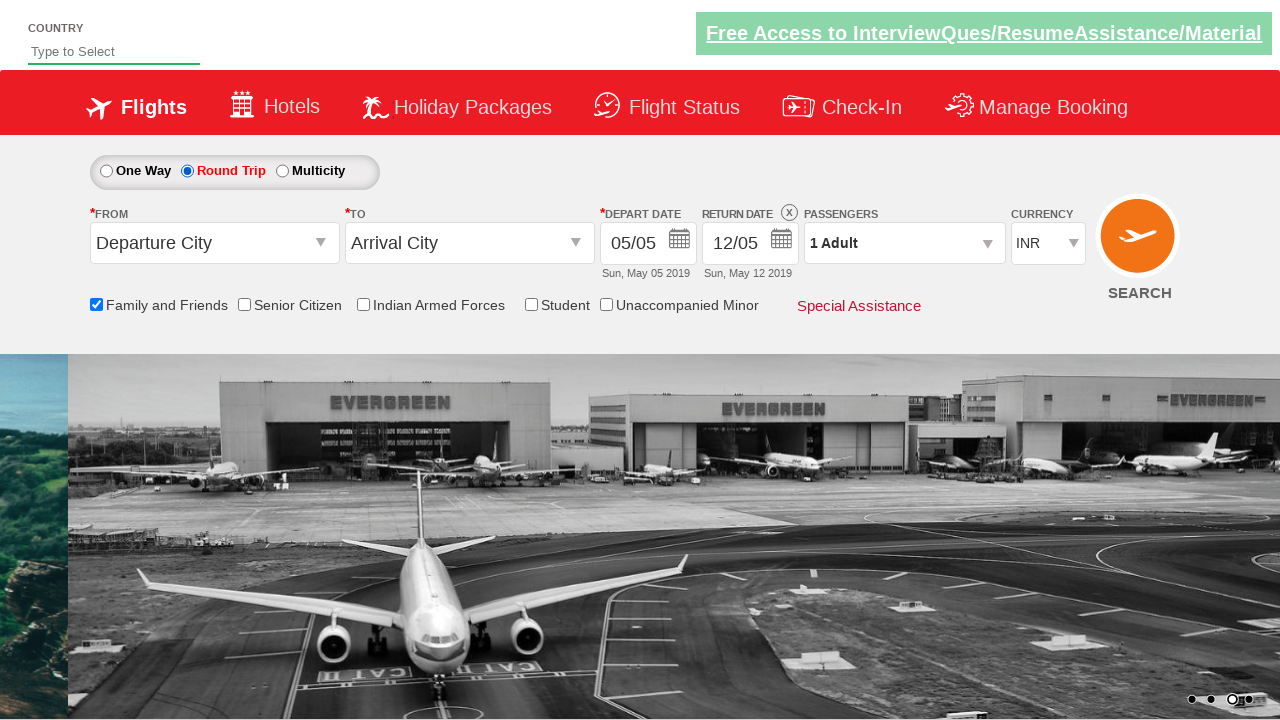

Clicked on passenger info dropdown at (904, 243) on #divpaxinfo
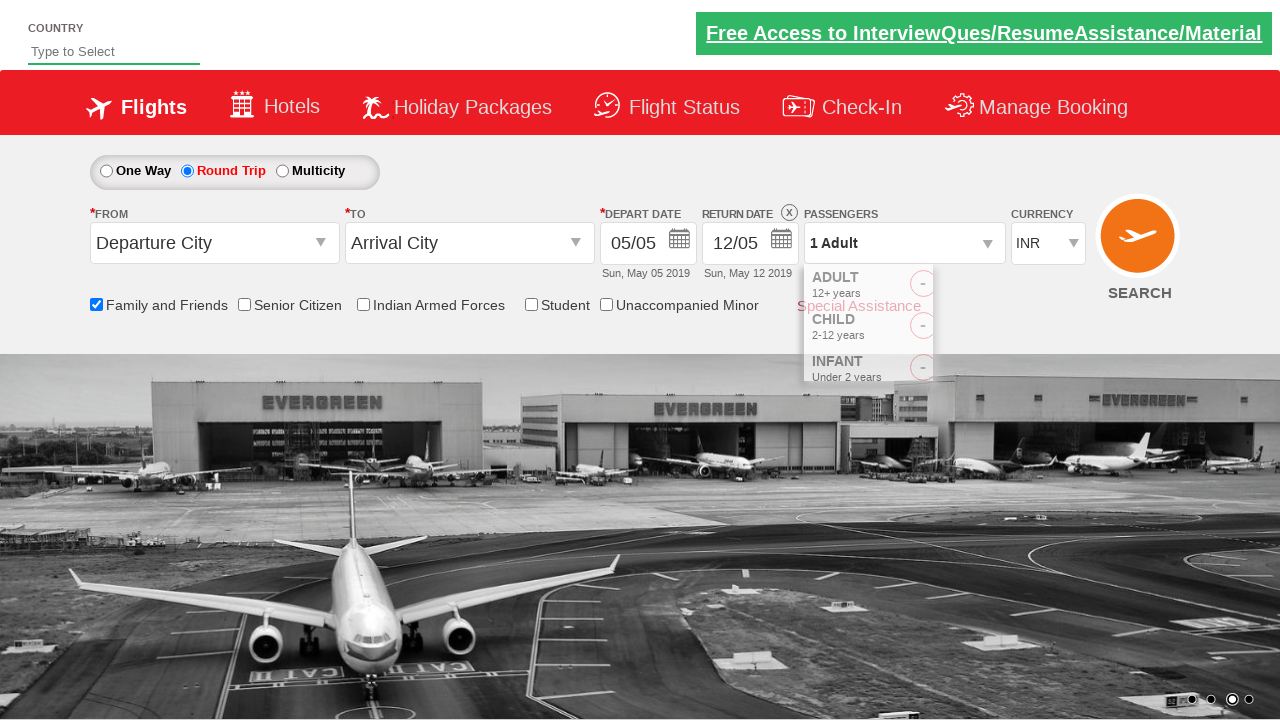

Waited for passenger dropdown to be interactive
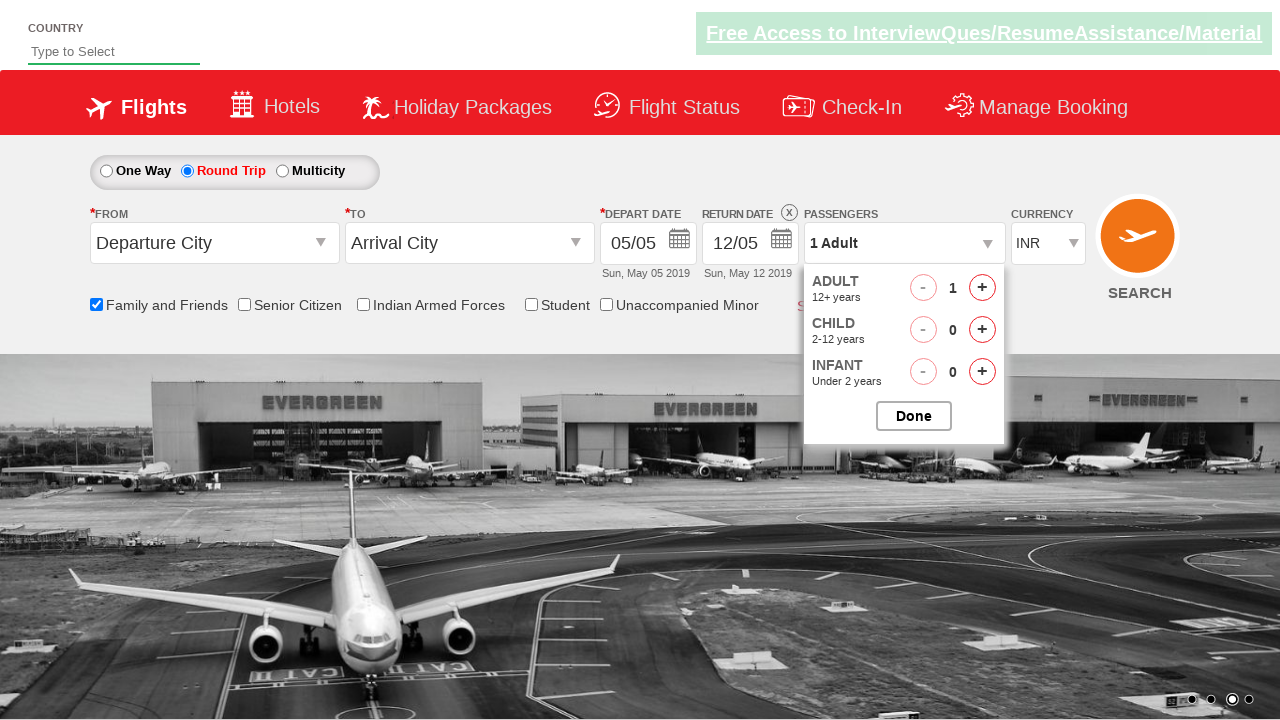

Clicked 'Add Adult' button (iteration 1/4) at (982, 288) on #hrefIncAdt
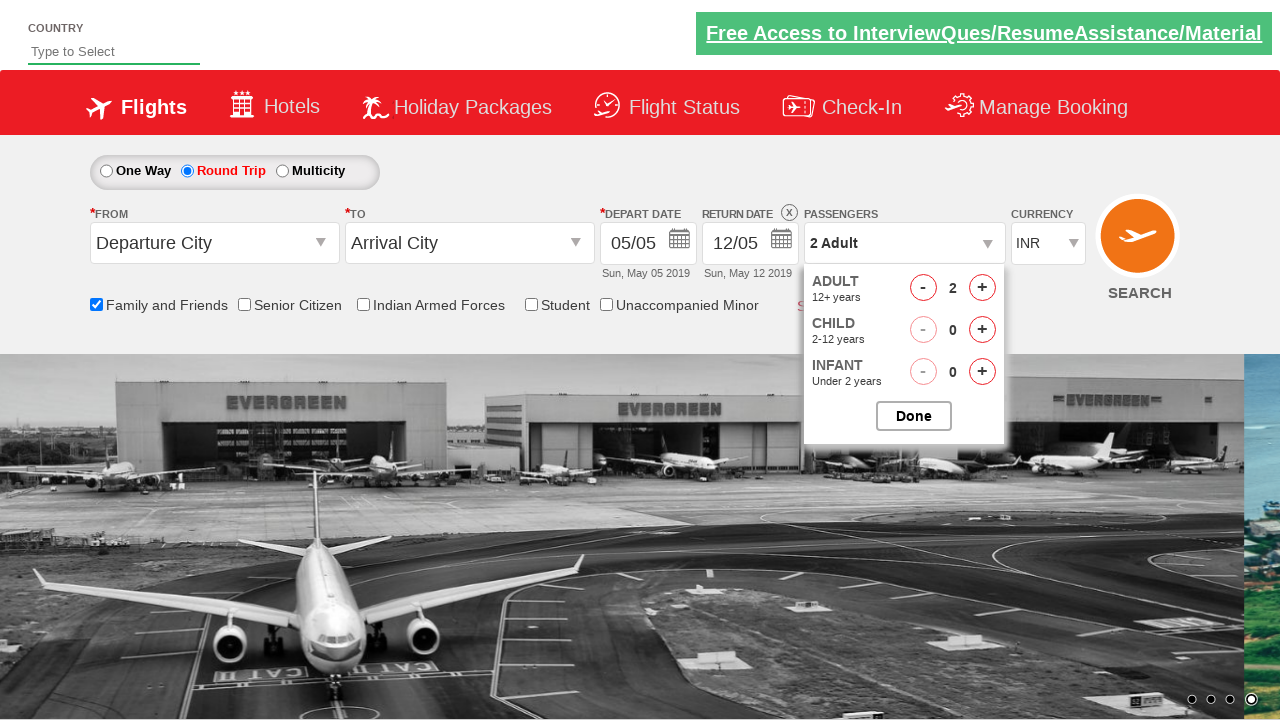

Clicked 'Add Adult' button (iteration 2/4) at (982, 288) on #hrefIncAdt
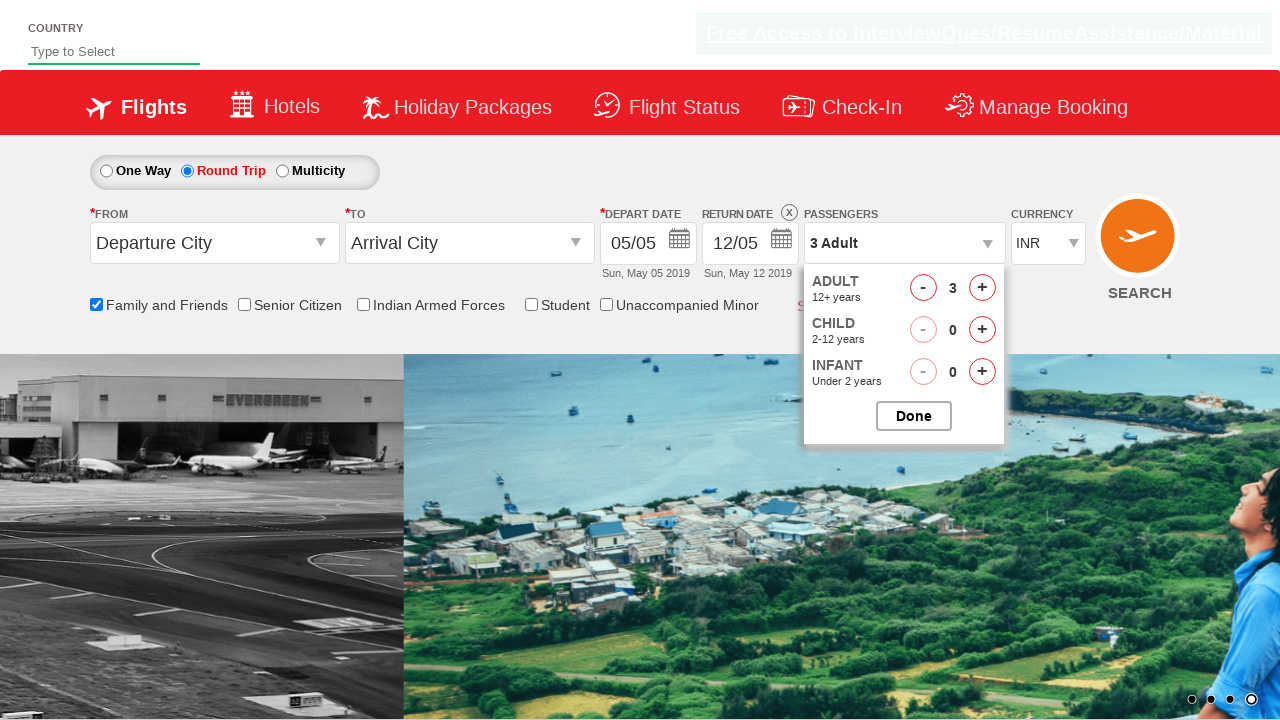

Clicked 'Add Adult' button (iteration 3/4) at (982, 288) on #hrefIncAdt
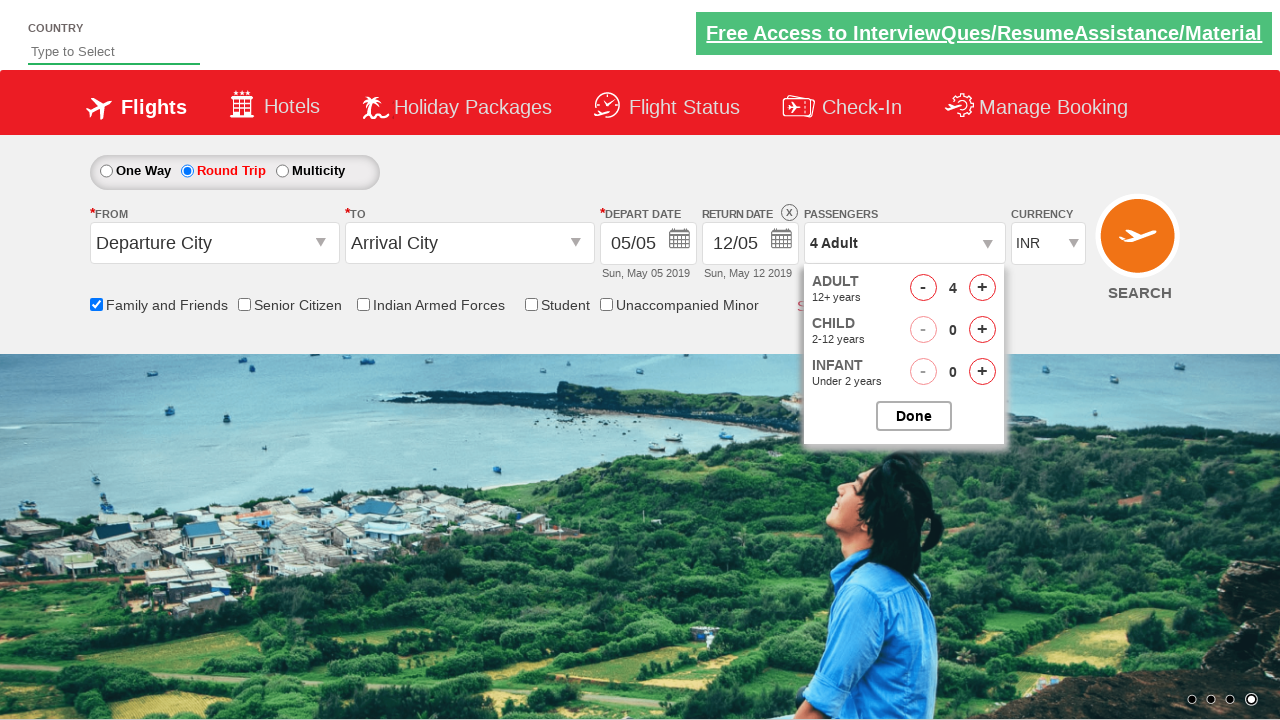

Clicked 'Add Adult' button (iteration 4/4) at (982, 288) on #hrefIncAdt
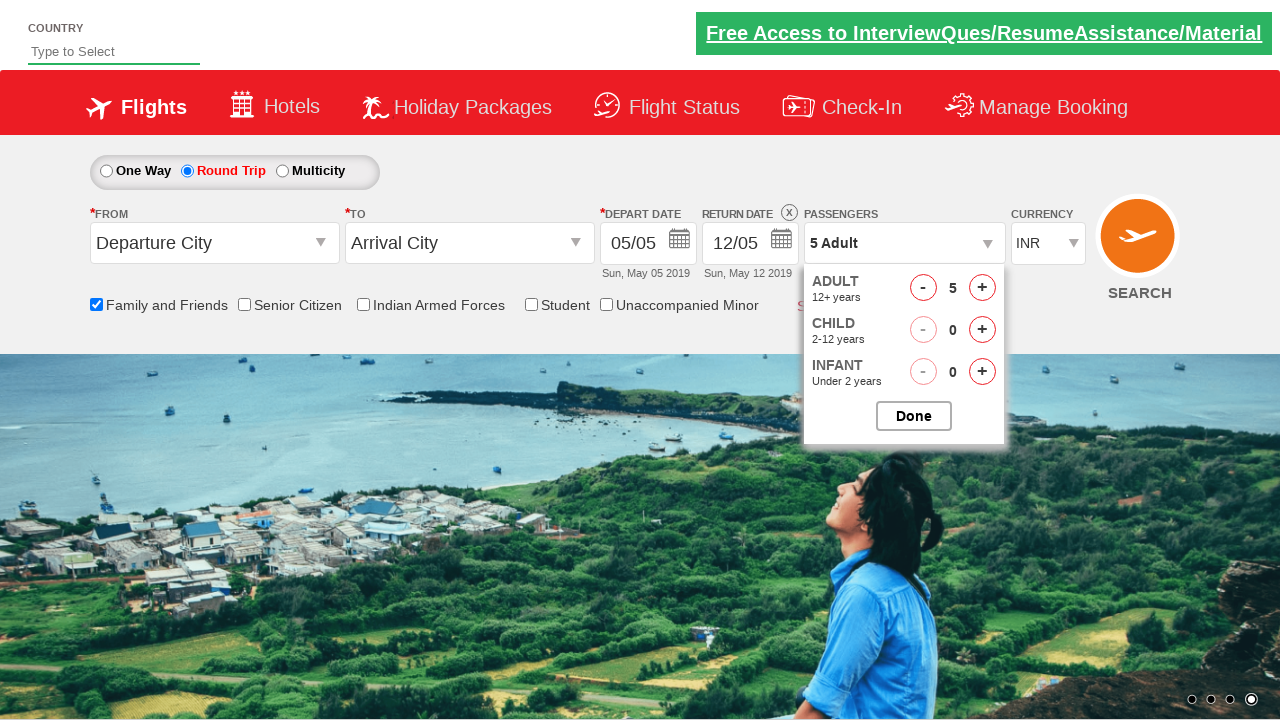

Closed passenger selection dropdown at (914, 416) on #btnclosepaxoption
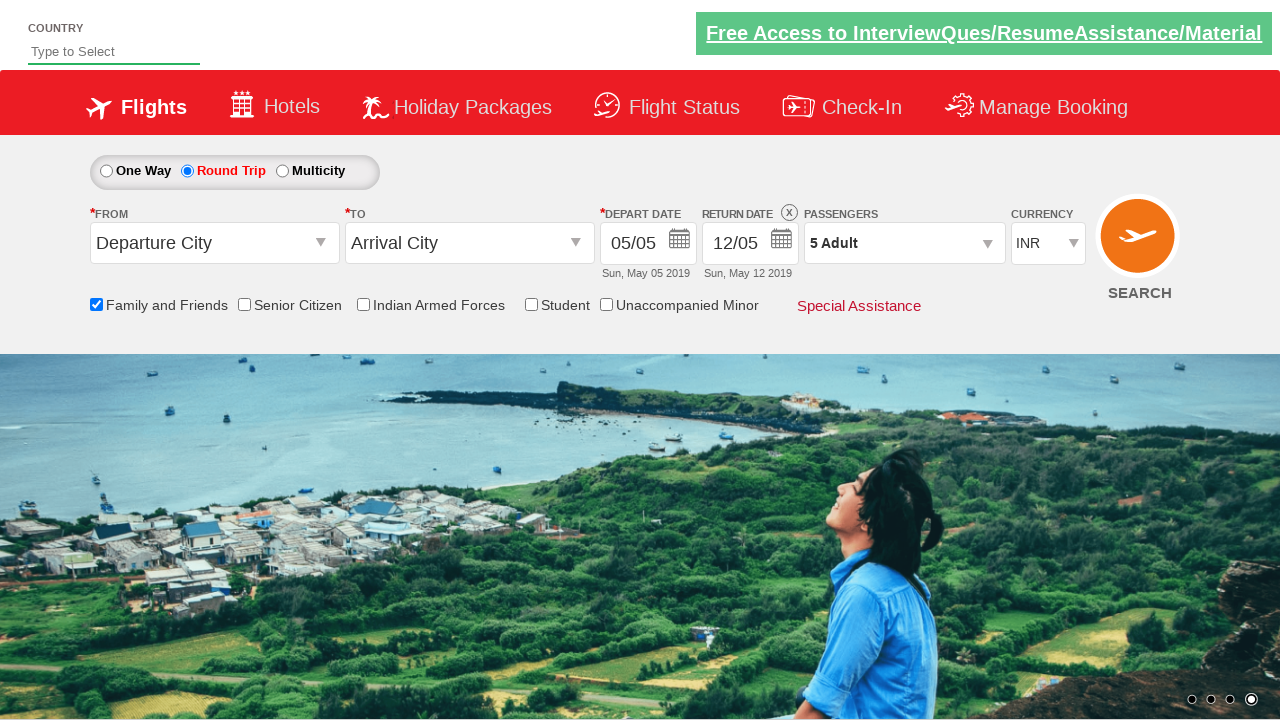

Retrieved passenger info text: '5 Adult'
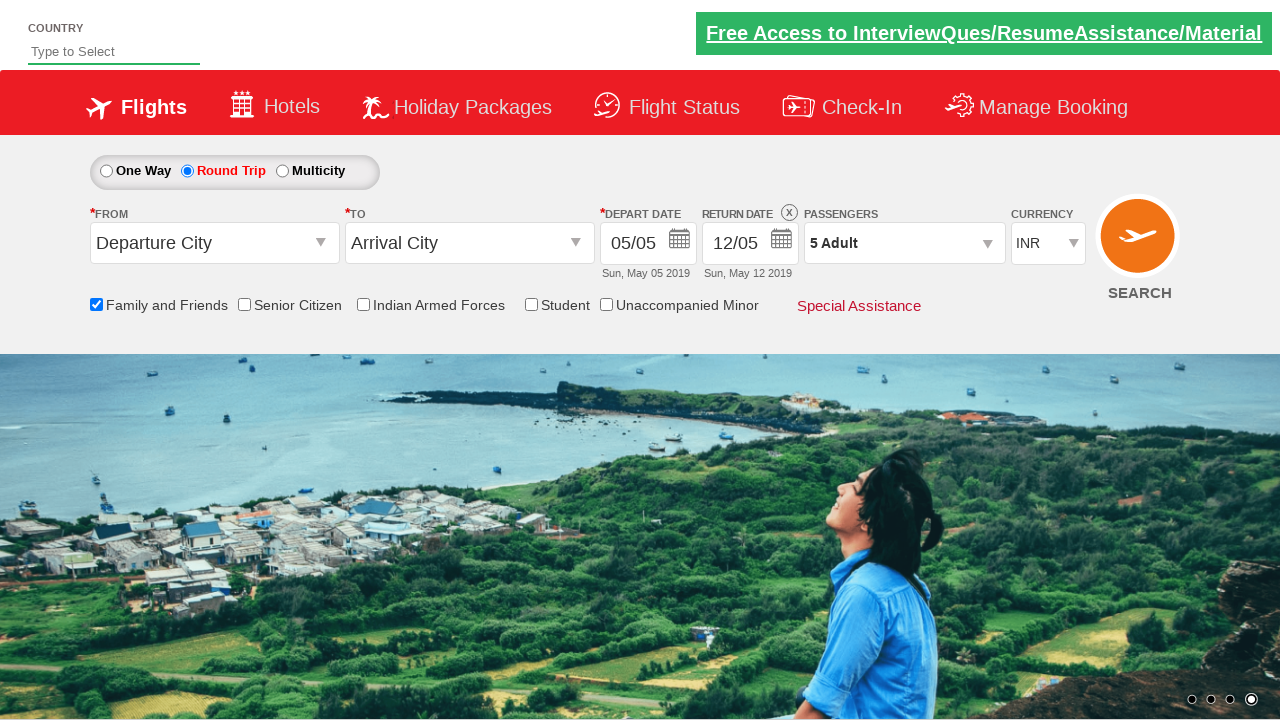

Verified passenger count shows '5 Adult'
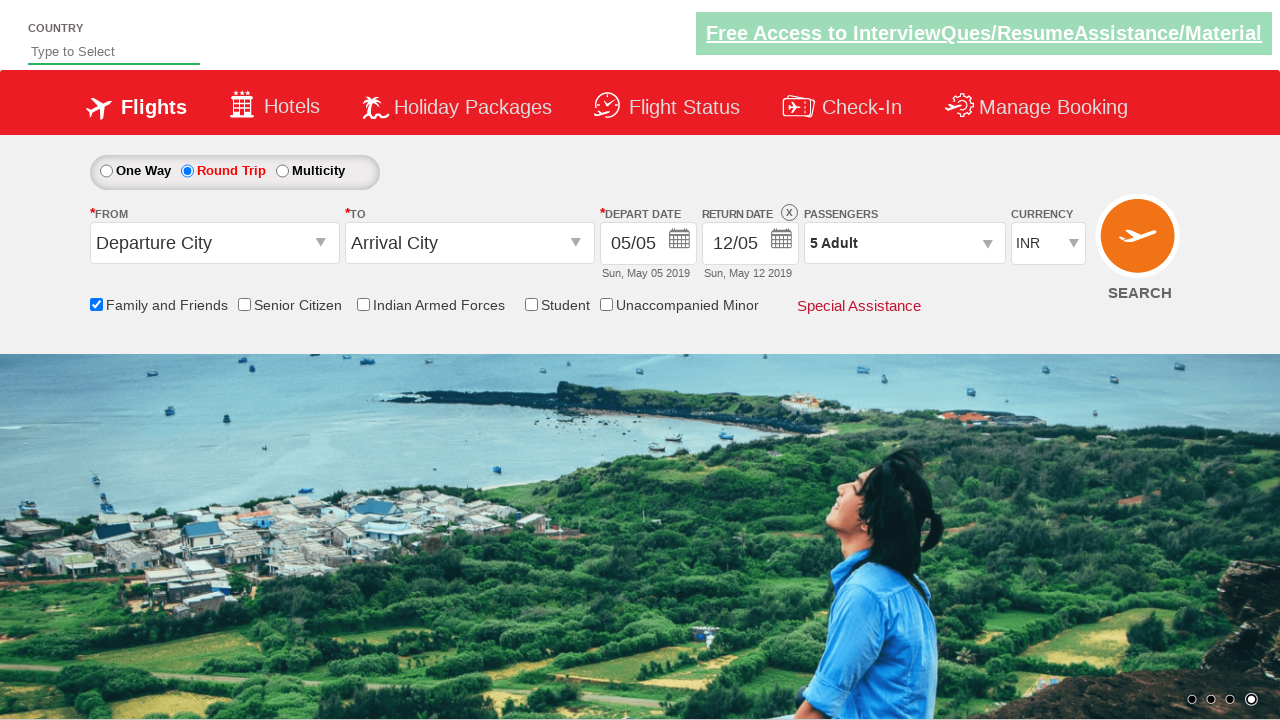

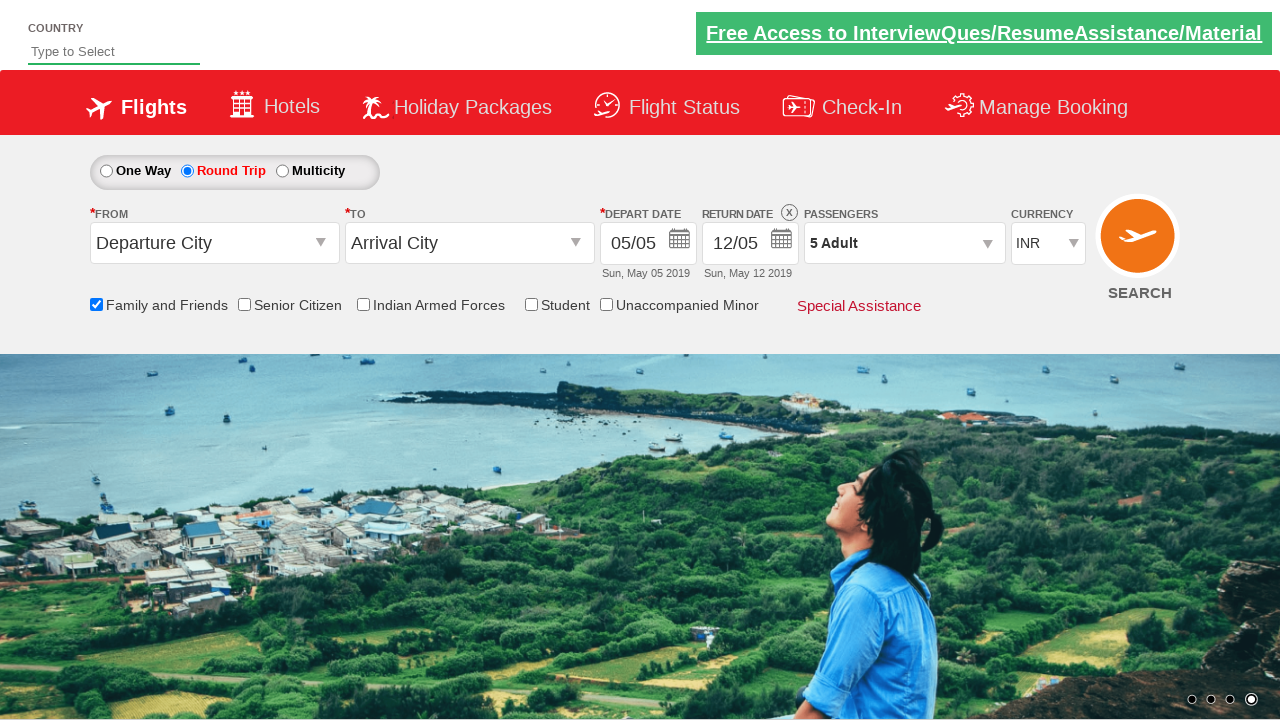